Tests JavaScript prompt dialog by clicking a button, entering text into the prompt, and accepting it

Starting URL: https://automationfc.github.io/basic-form/index.html

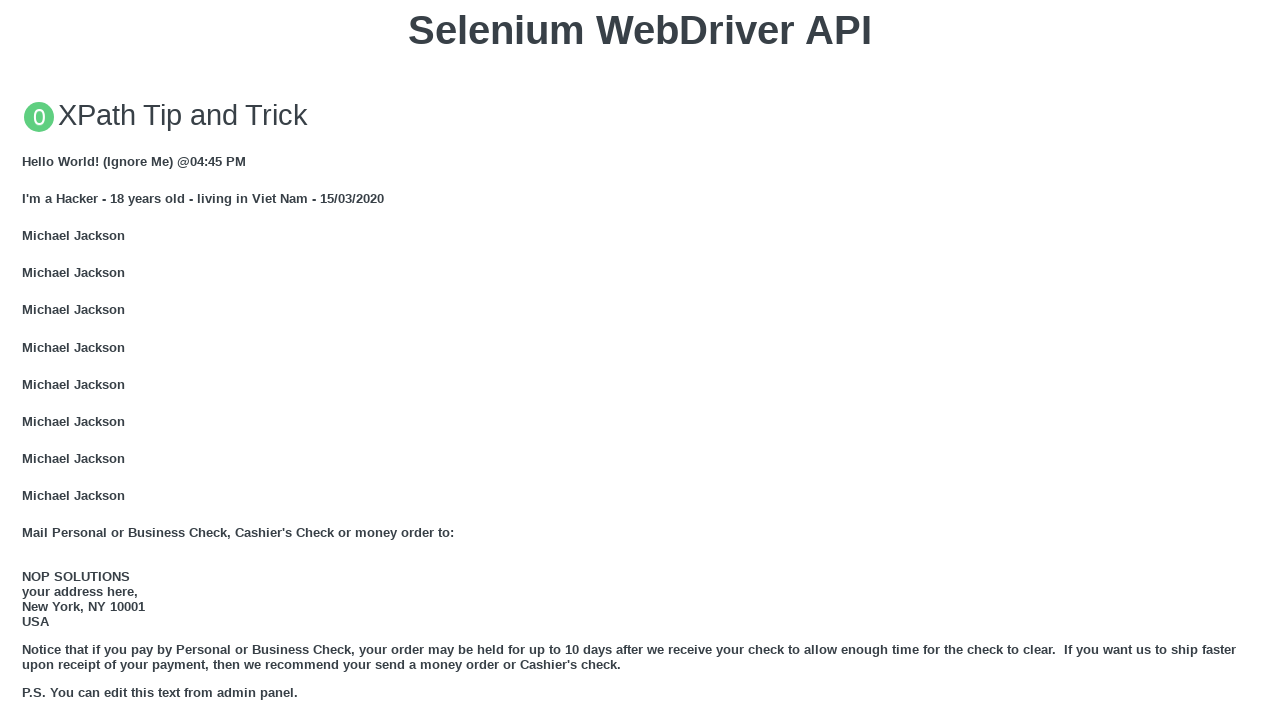

Set up dialog handler to accept prompt with text '12345'
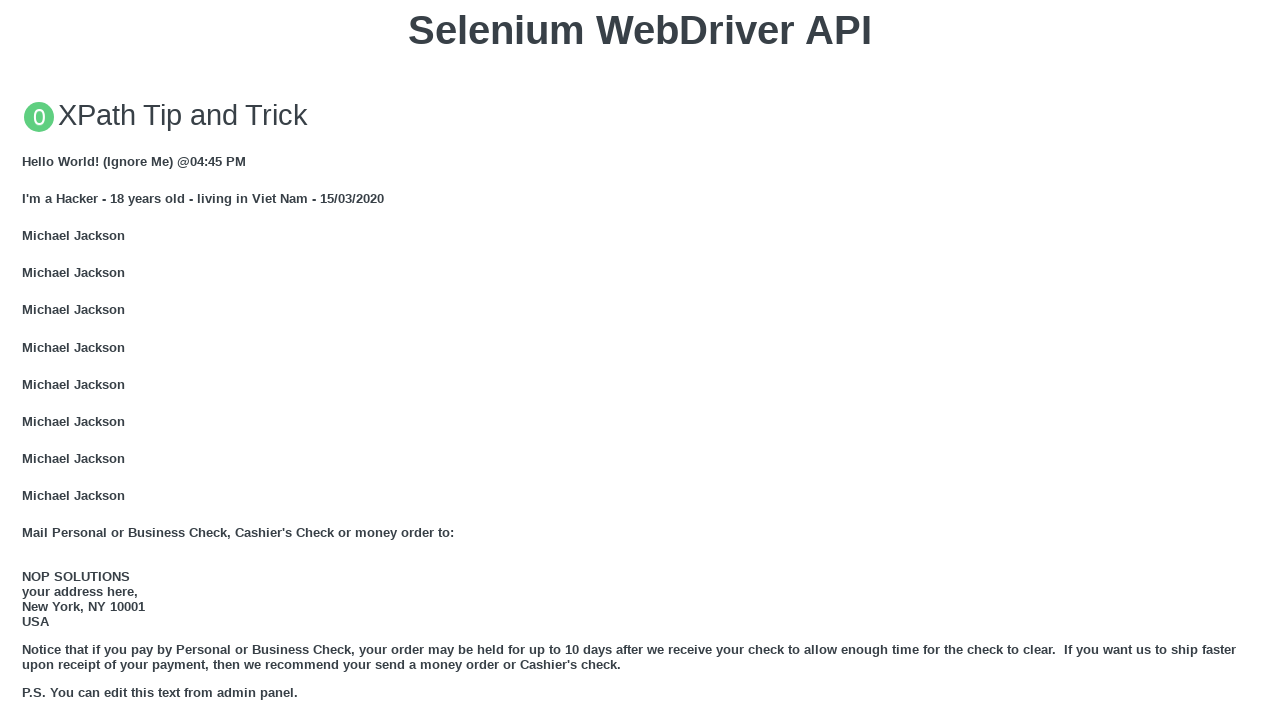

Clicked button to trigger JavaScript prompt dialog at (640, 360) on xpath=//button[contains(text(),'Click for JS Prompt')]
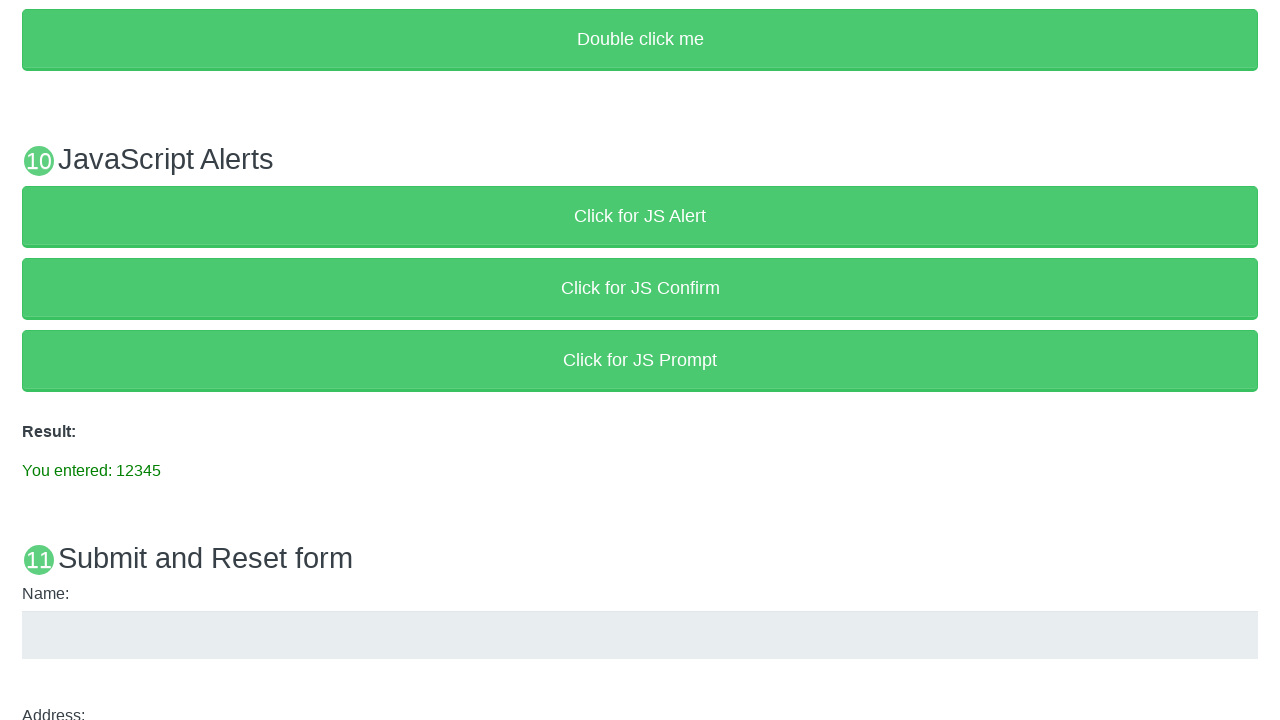

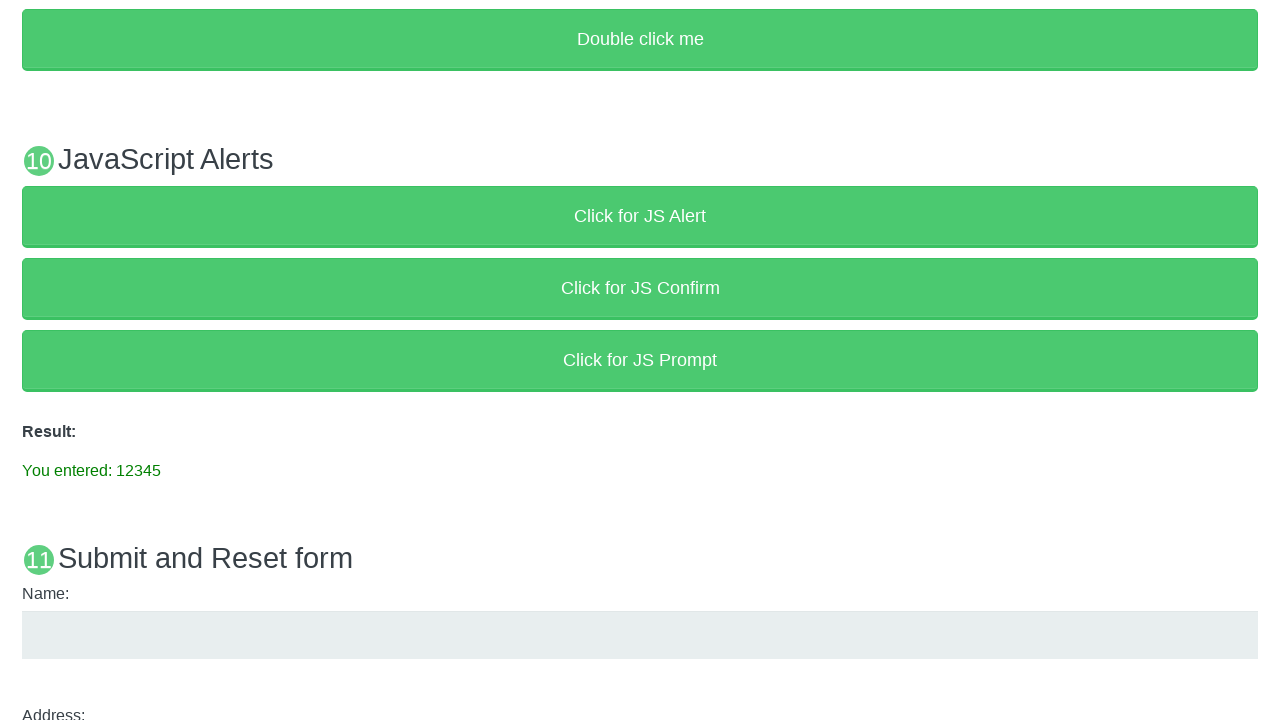